Tests drag and drop functionality by dragging element from column A to column B.

Starting URL: https://the-internet.herokuapp.com/drag_and_drop

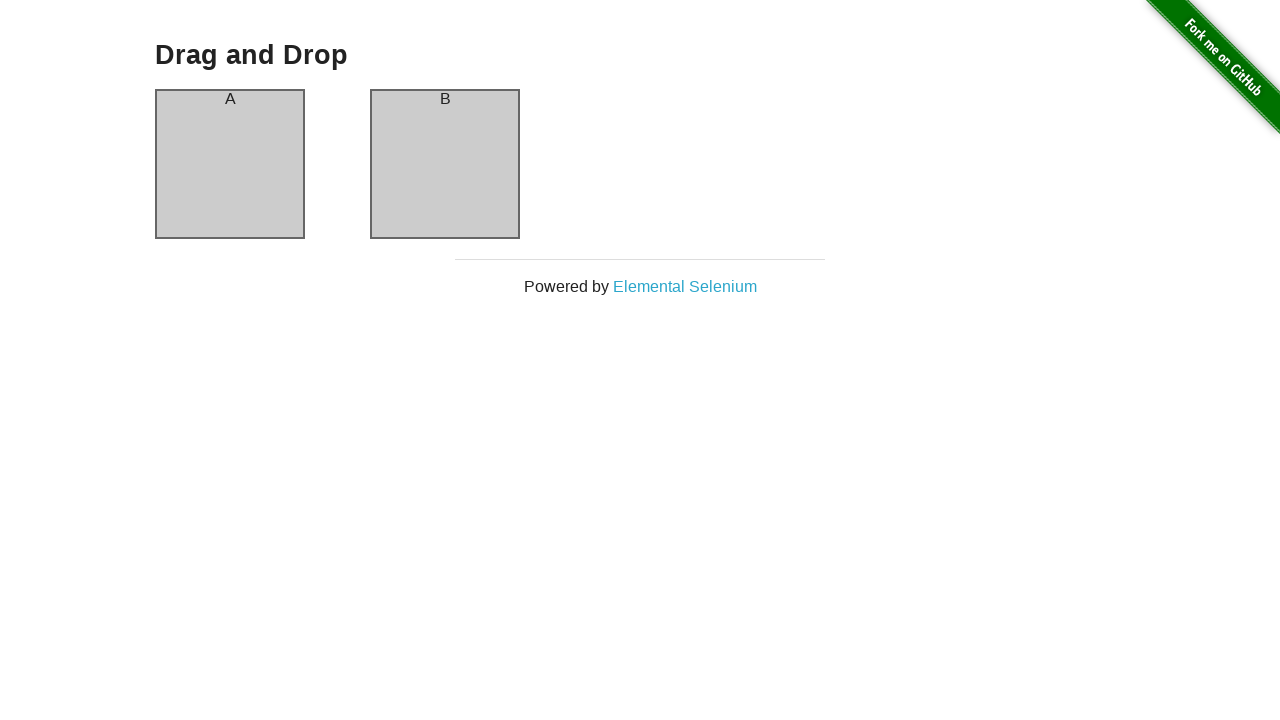

Navigated to drag and drop test page
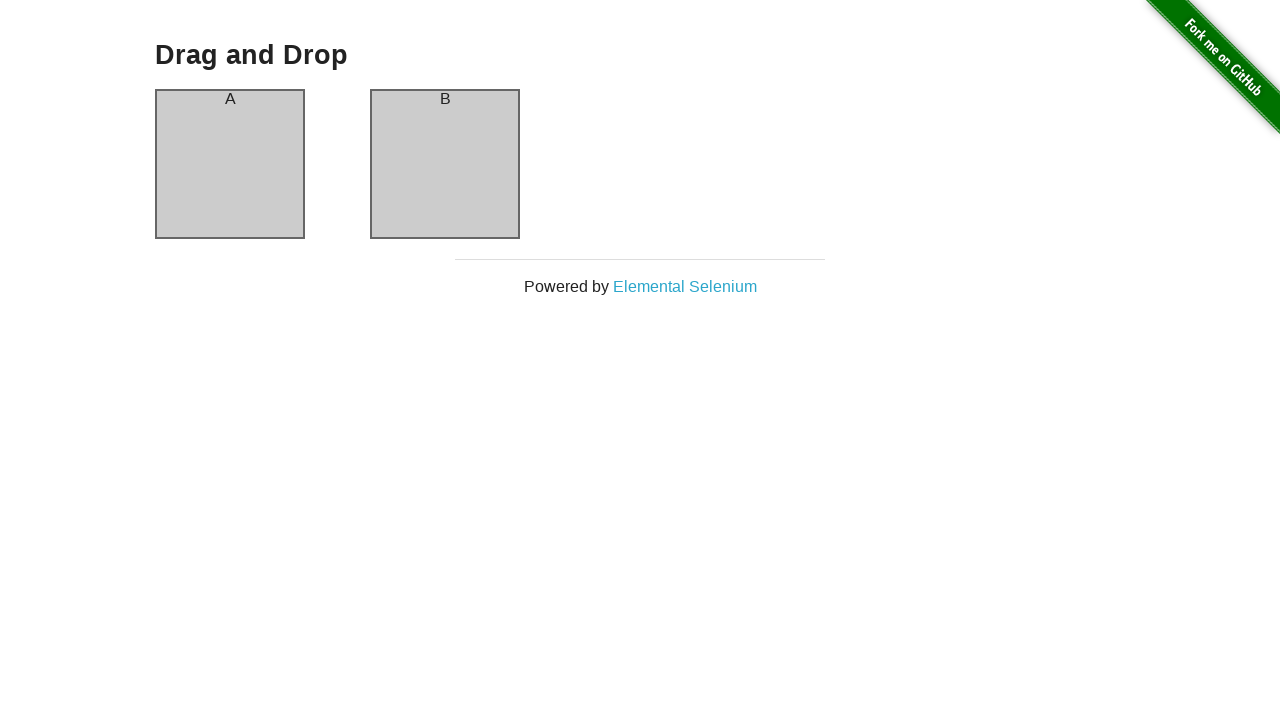

Dragged element from column A to column B at (445, 164)
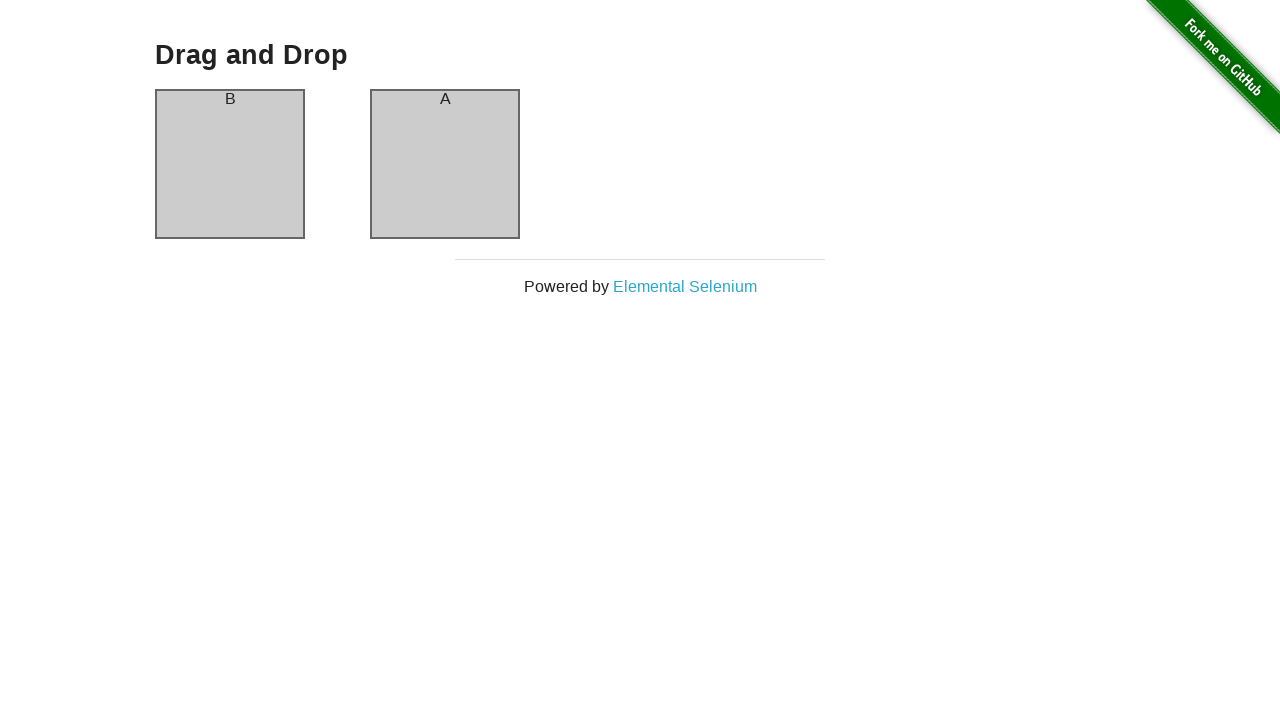

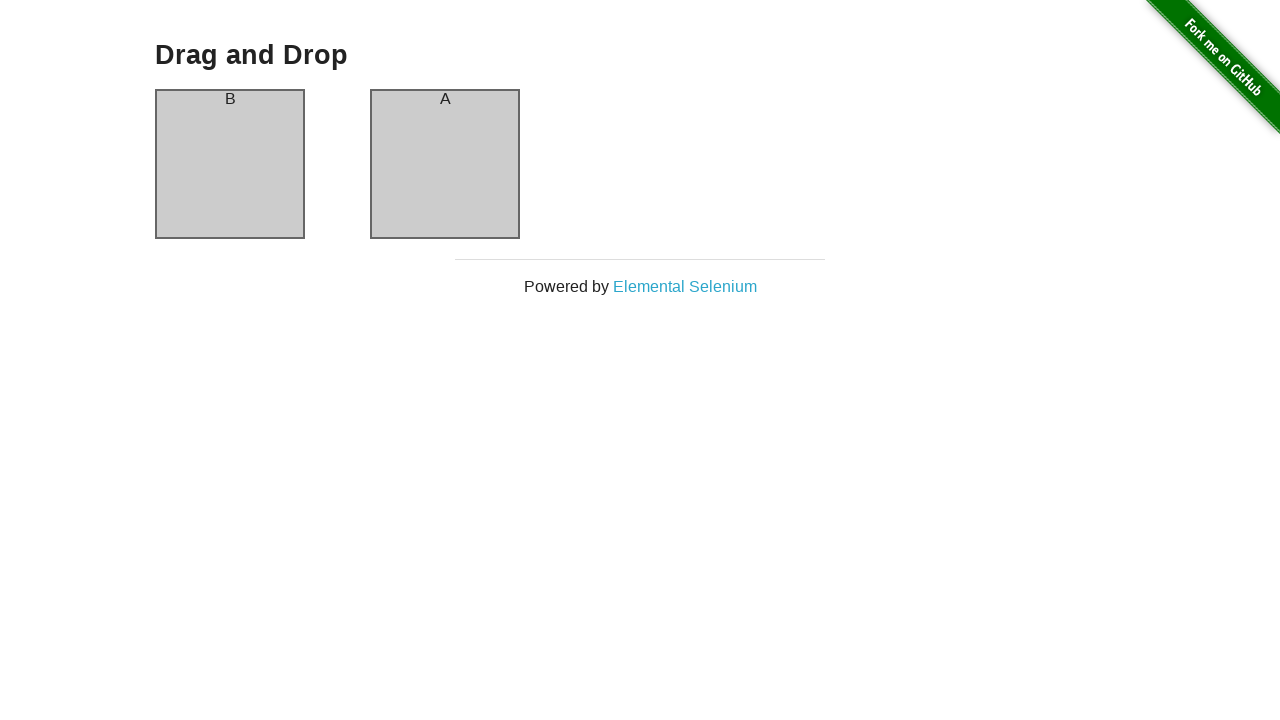